Tests browser alert functionality by filling a name field, clicking an alert button, and accepting the JavaScript alert dialog

Starting URL: https://rahulshettyacademy.com/AutomationPractice/

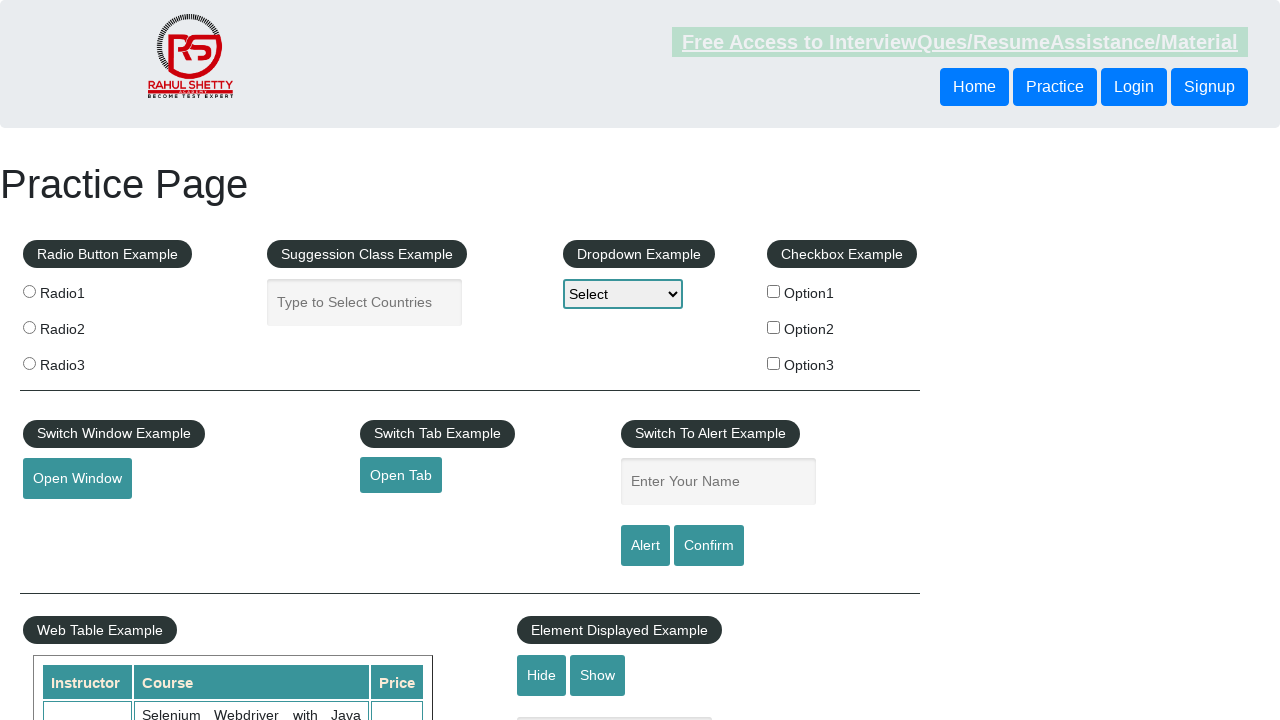

Filled name field with 'Manu' on #name
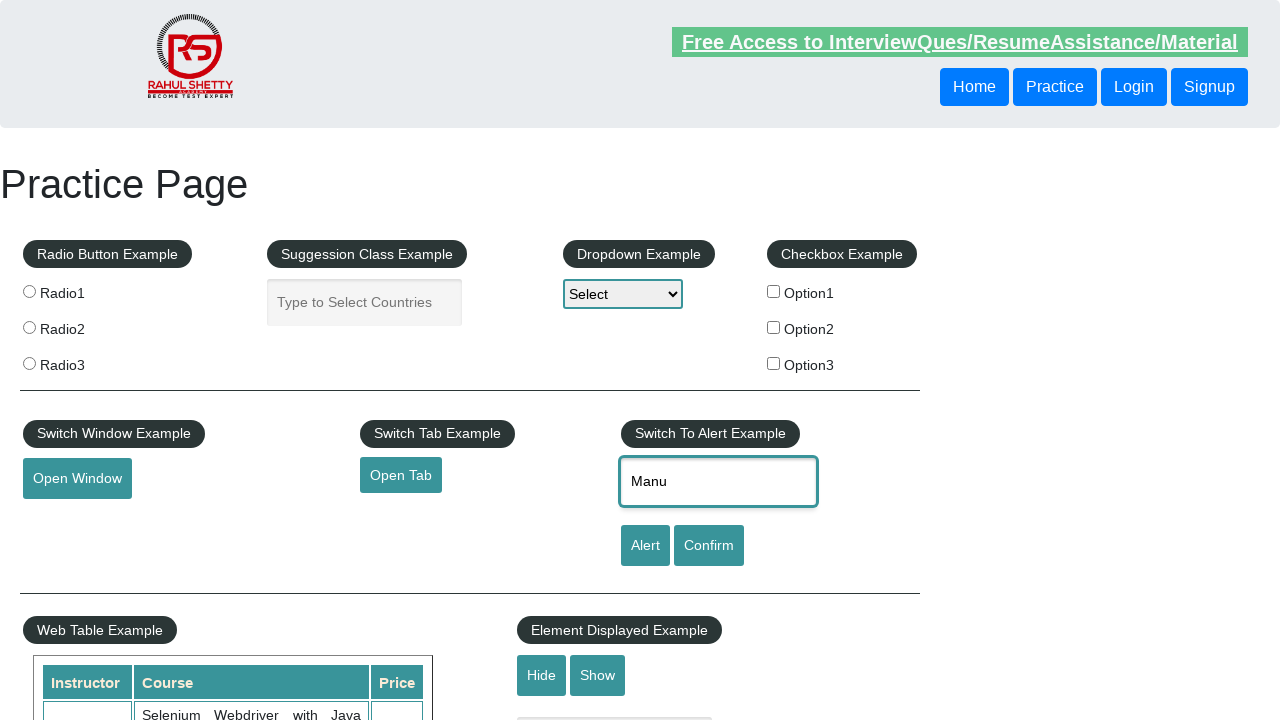

Clicked alert button to trigger JavaScript alert at (645, 546) on #alertbtn
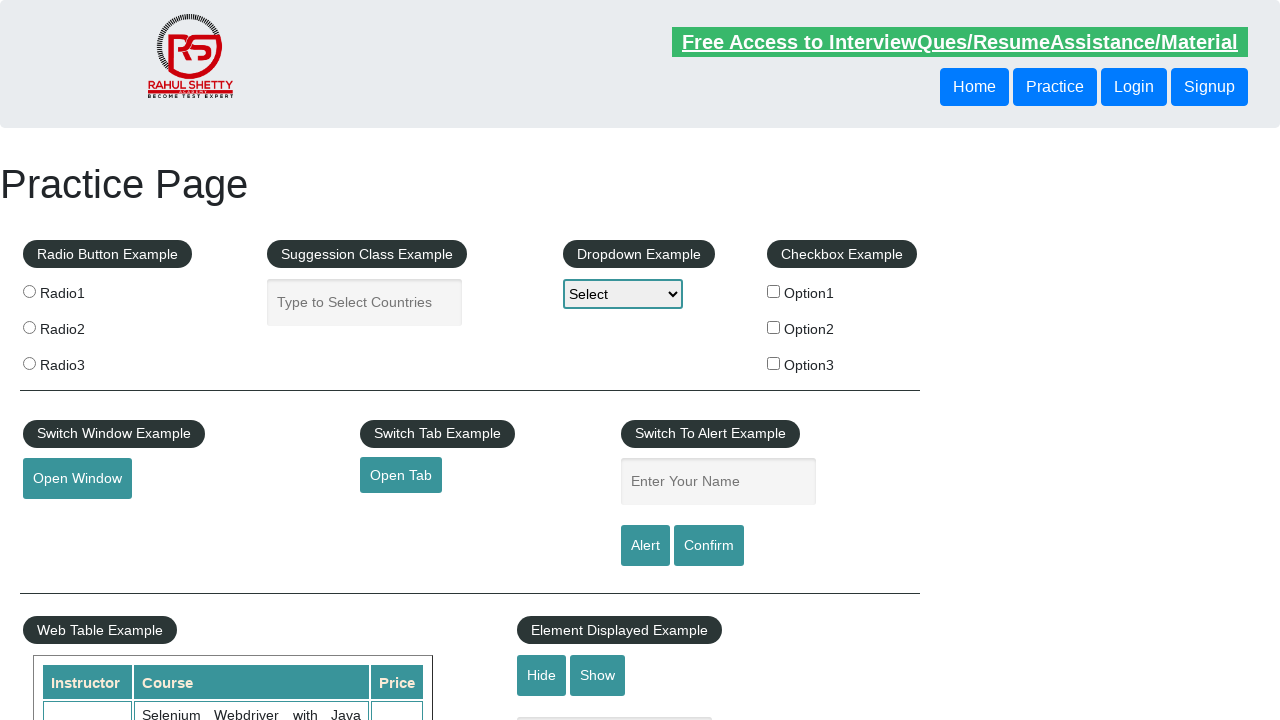

Set up dialog handler and accepted alert
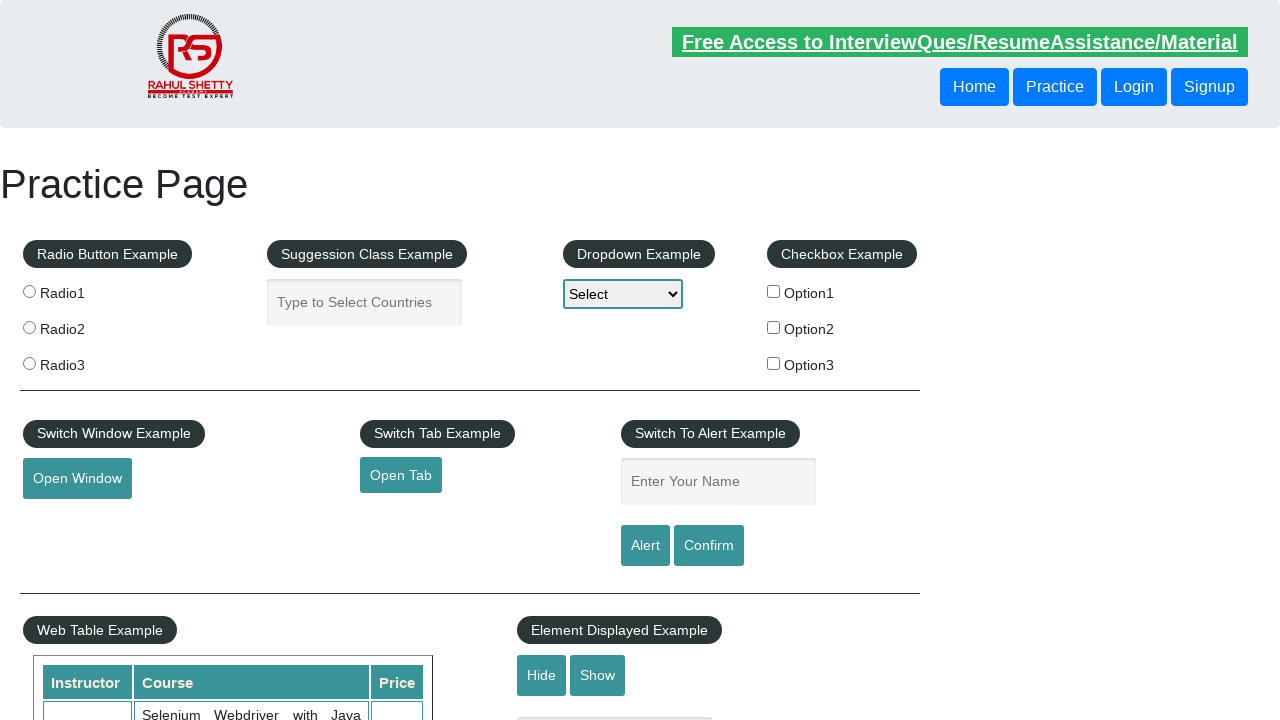

Registered dialog handler function
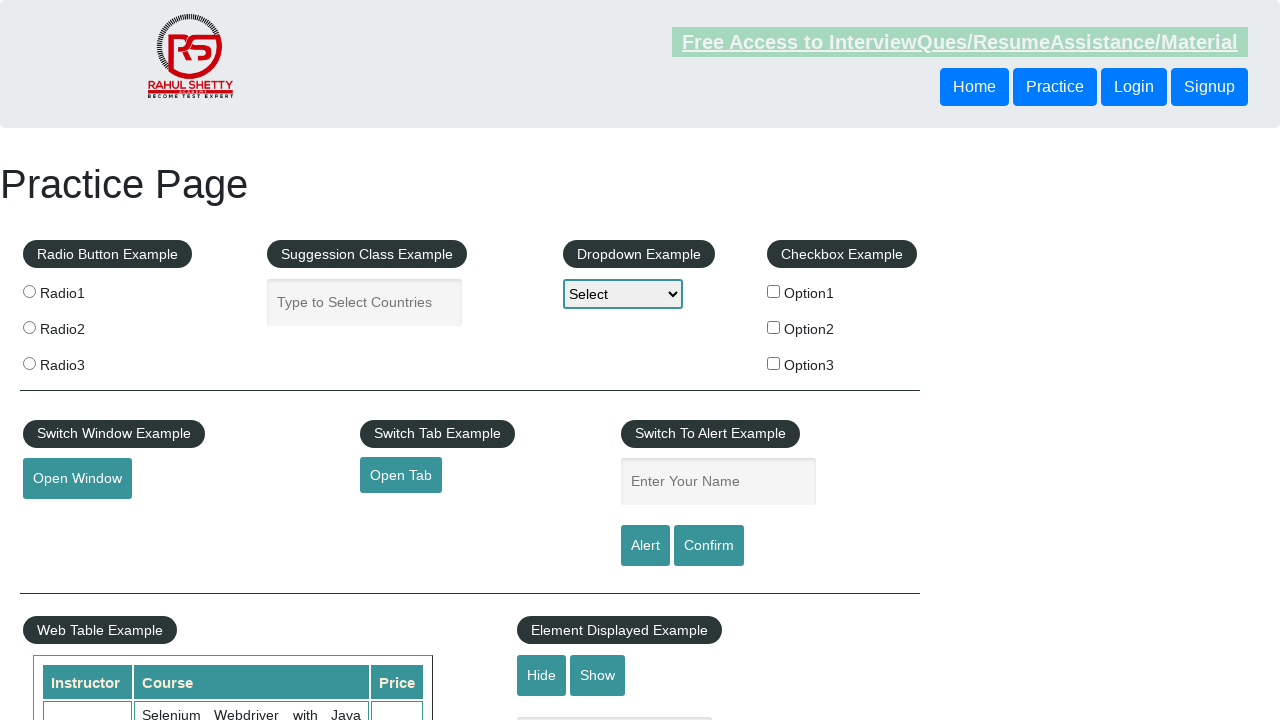

Clicked alert button and accepted dialog via handler at (645, 546) on #alertbtn
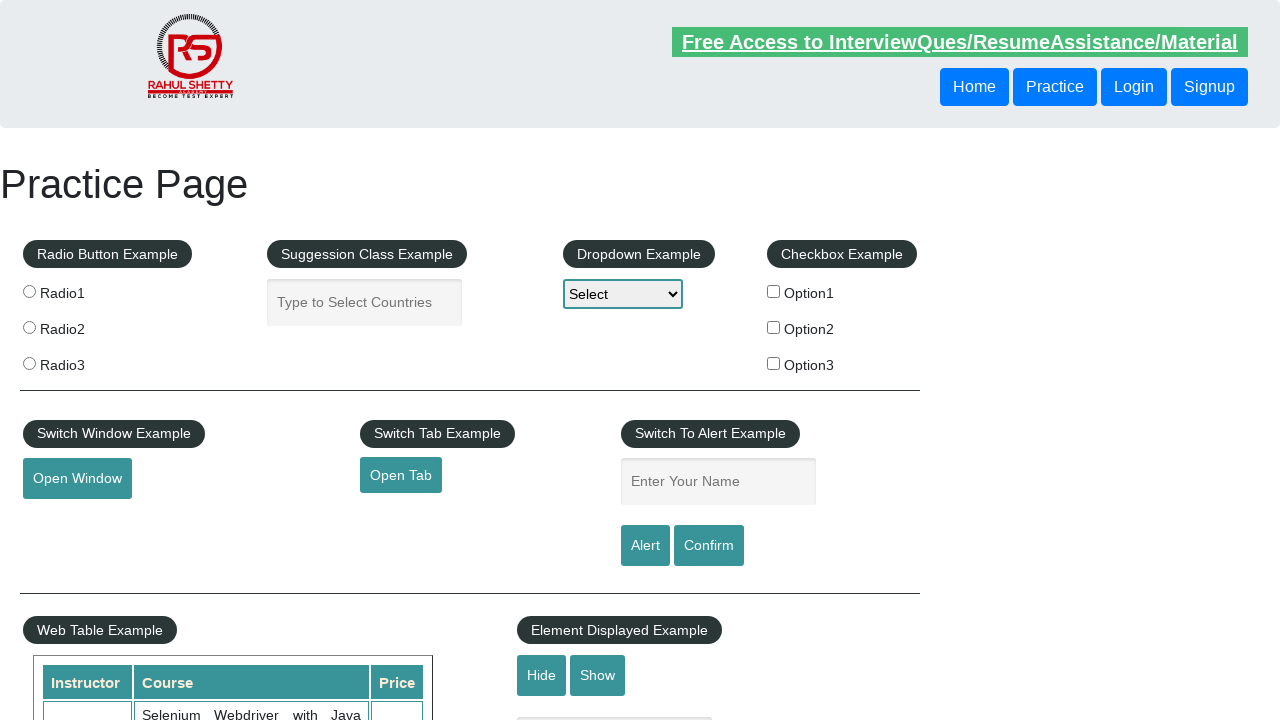

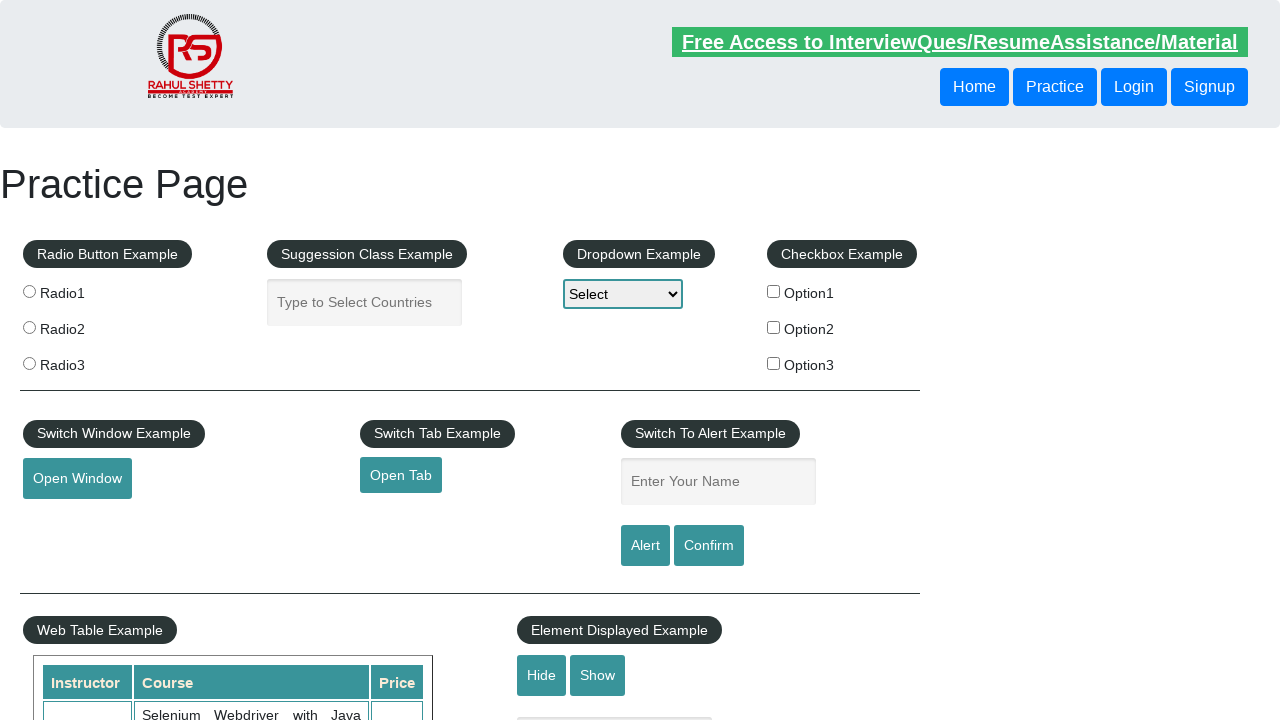